Tests sorting functionality on a product offers table by clicking the first column header to sort, then navigates through paginated results to find and verify the price of "Rice" item

Starting URL: https://rahulshettyacademy.com/greenkart/#/offers

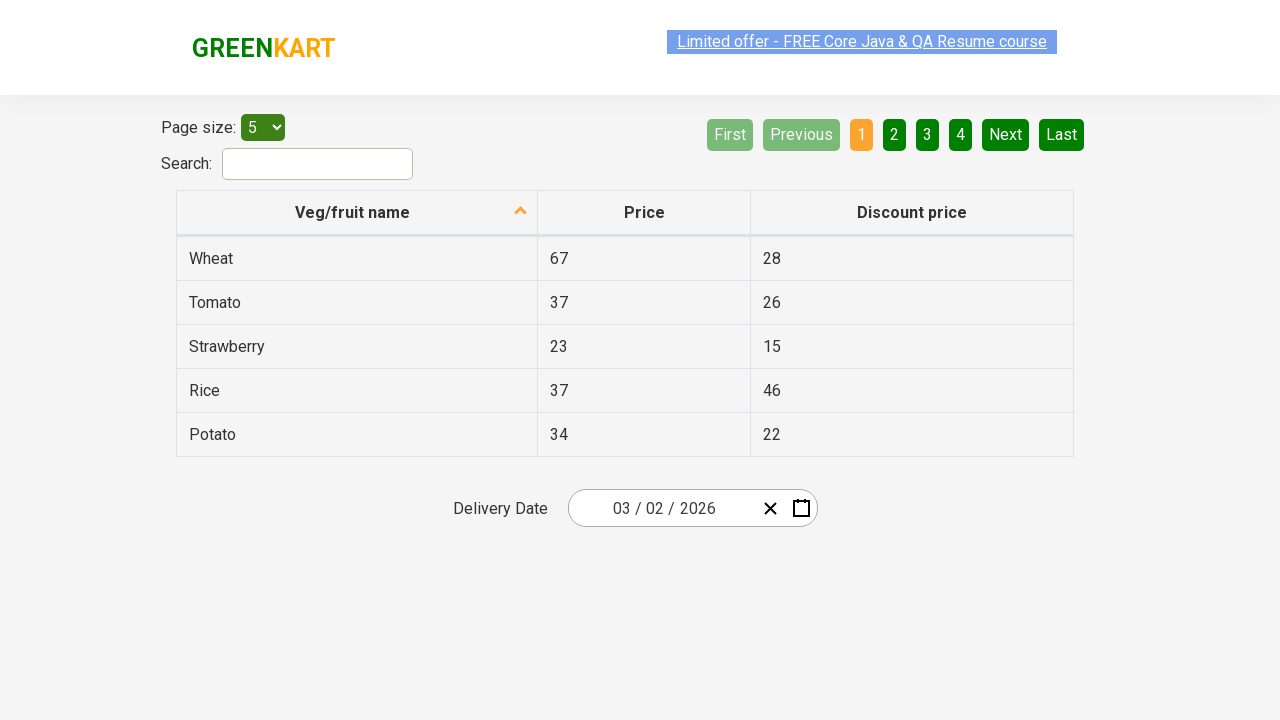

Clicked first column header to sort product offers table at (357, 213) on xpath=//tr/th[1]
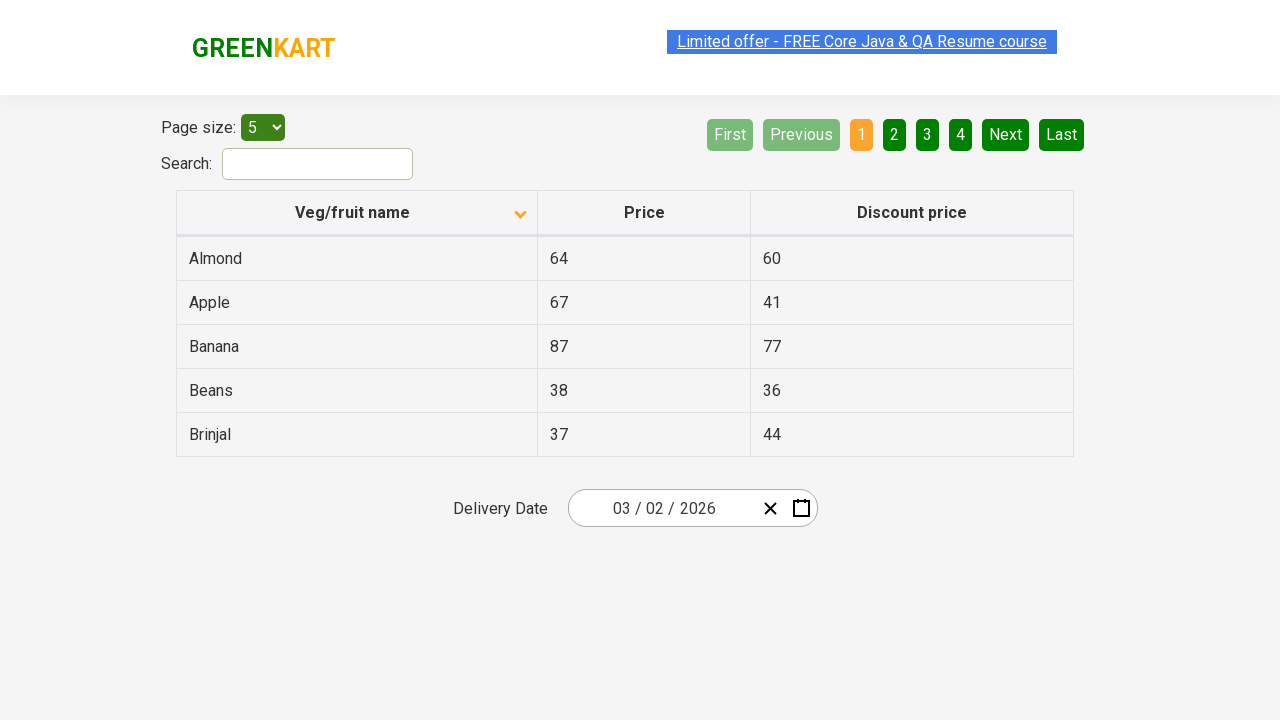

Table rows loaded and visible
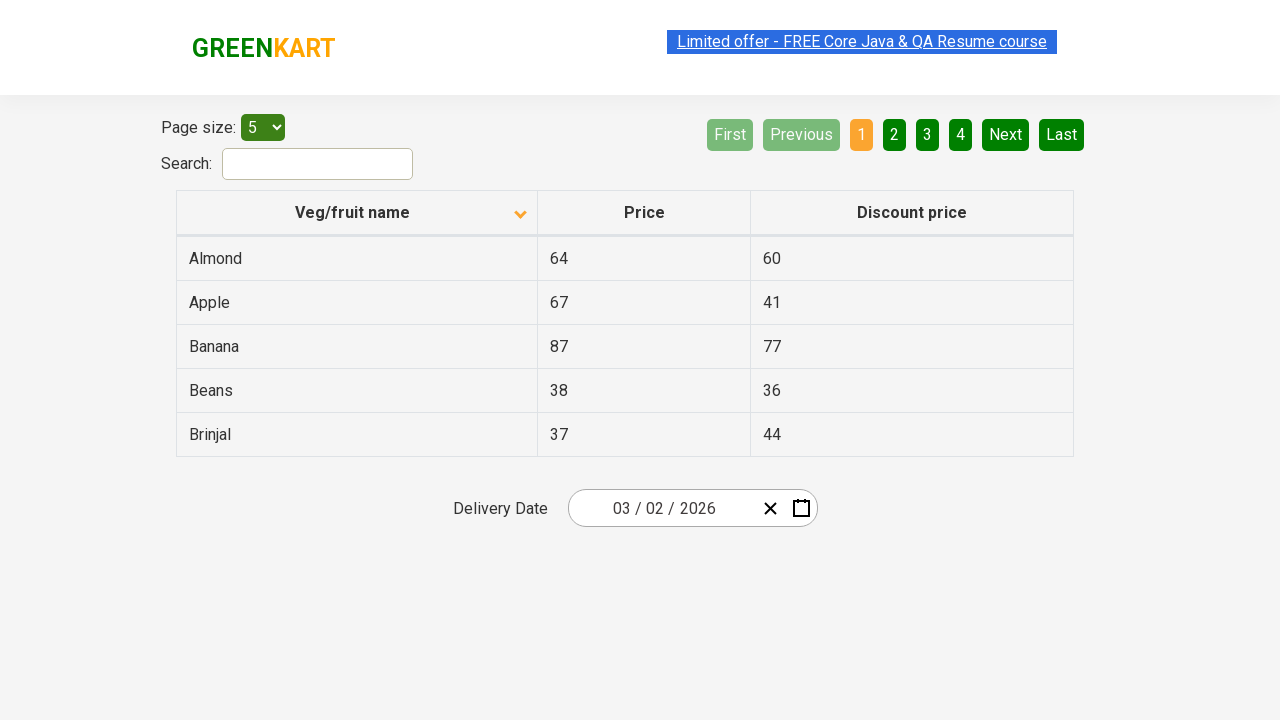

Found 5 rows on current page
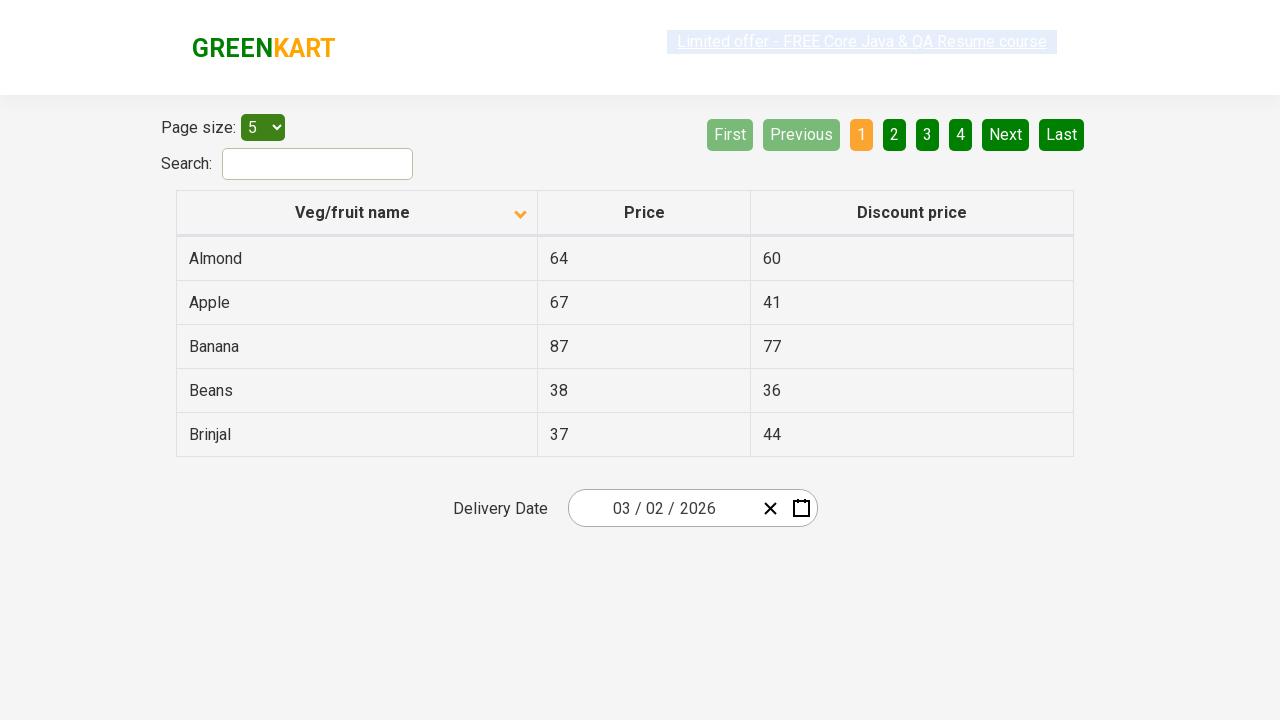

Clicked Next button to navigate to next page of results at (1006, 134) on [aria-label='Next']
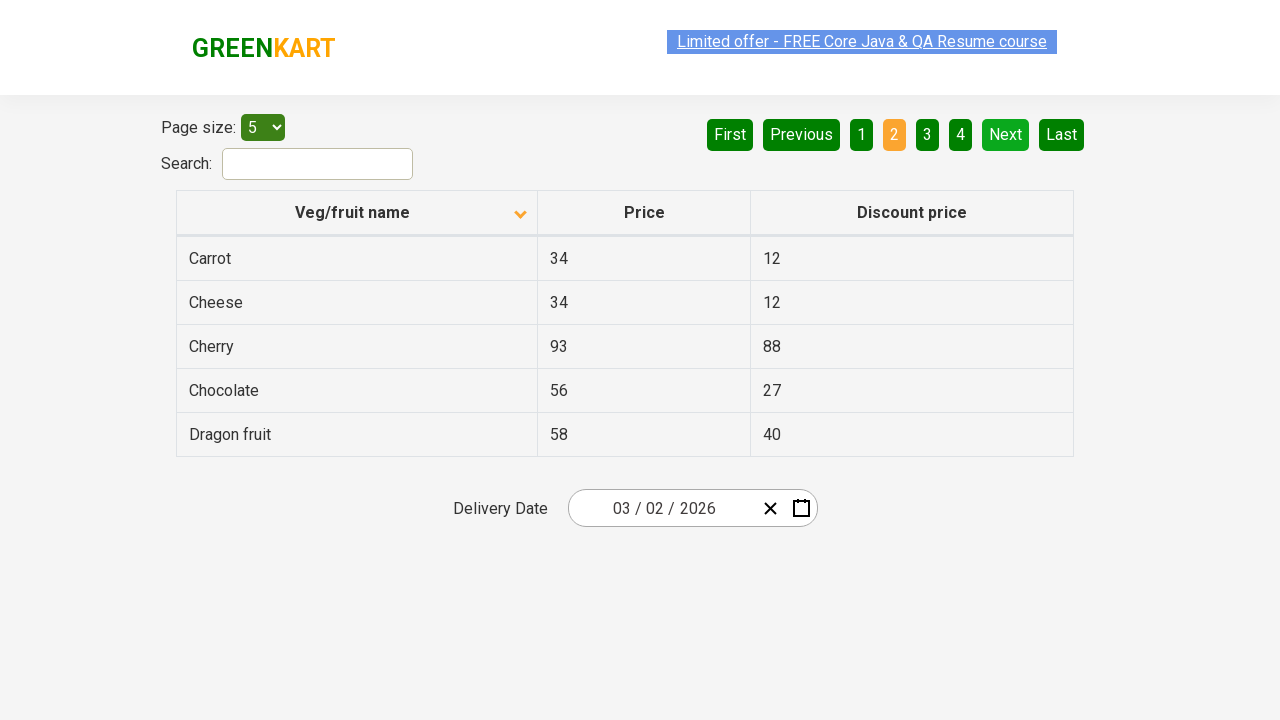

Waited 500ms for page update
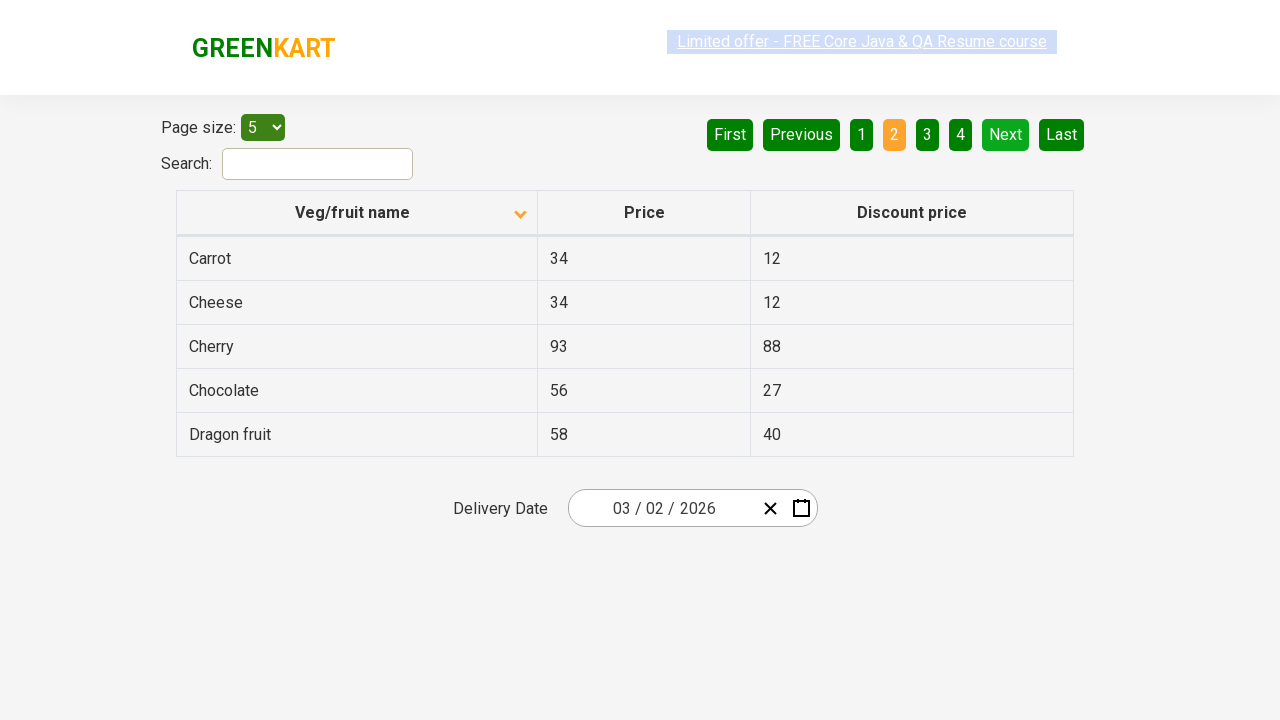

Found 5 rows on current page
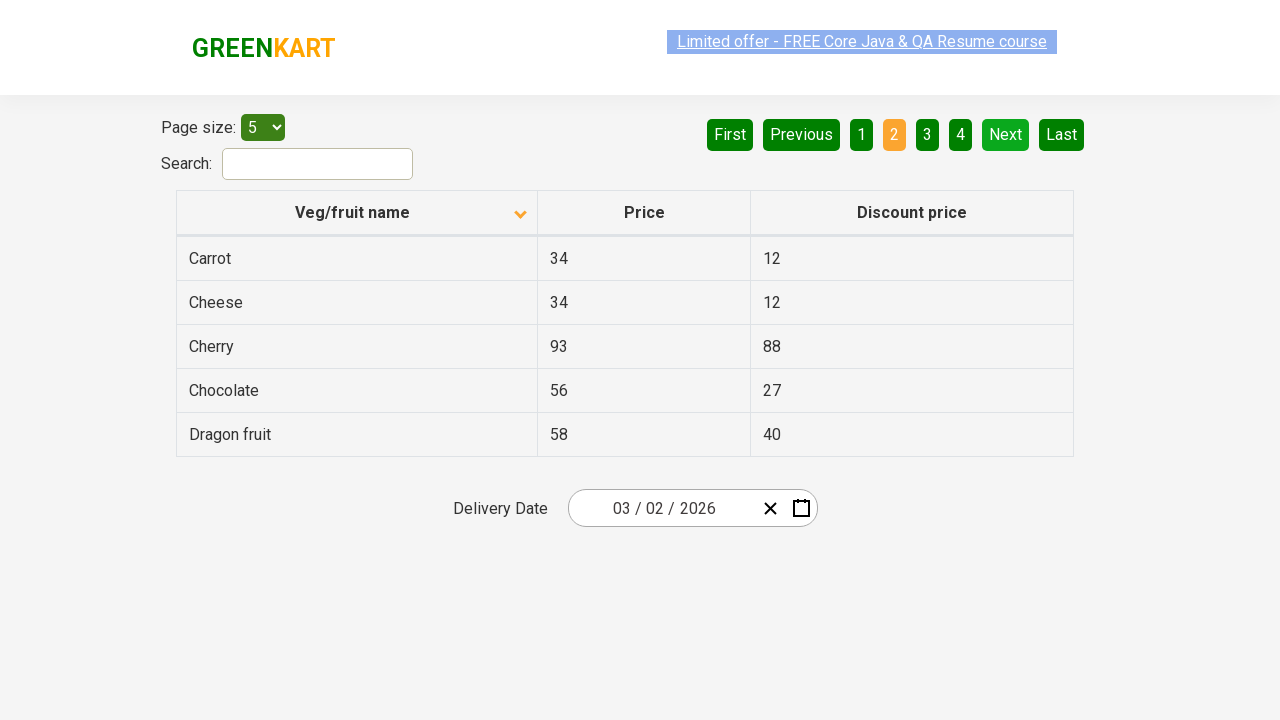

Clicked Next button to navigate to next page of results at (1006, 134) on [aria-label='Next']
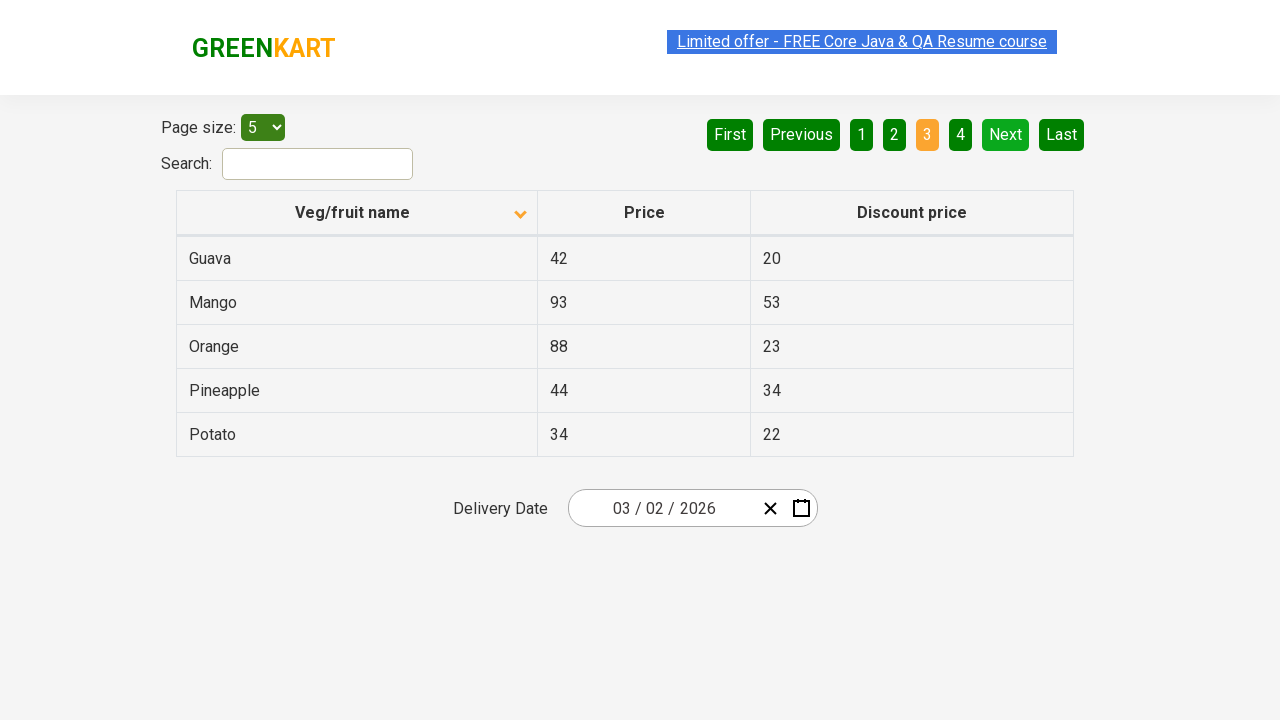

Waited 500ms for page update
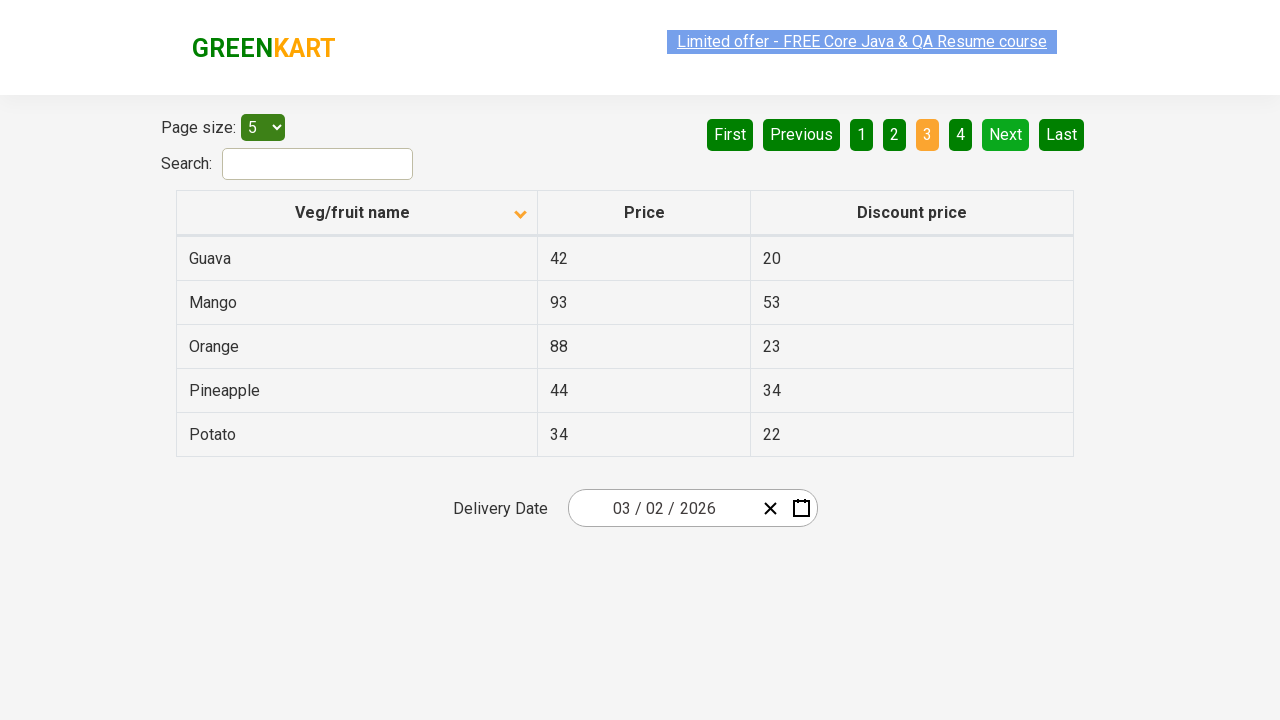

Found 5 rows on current page
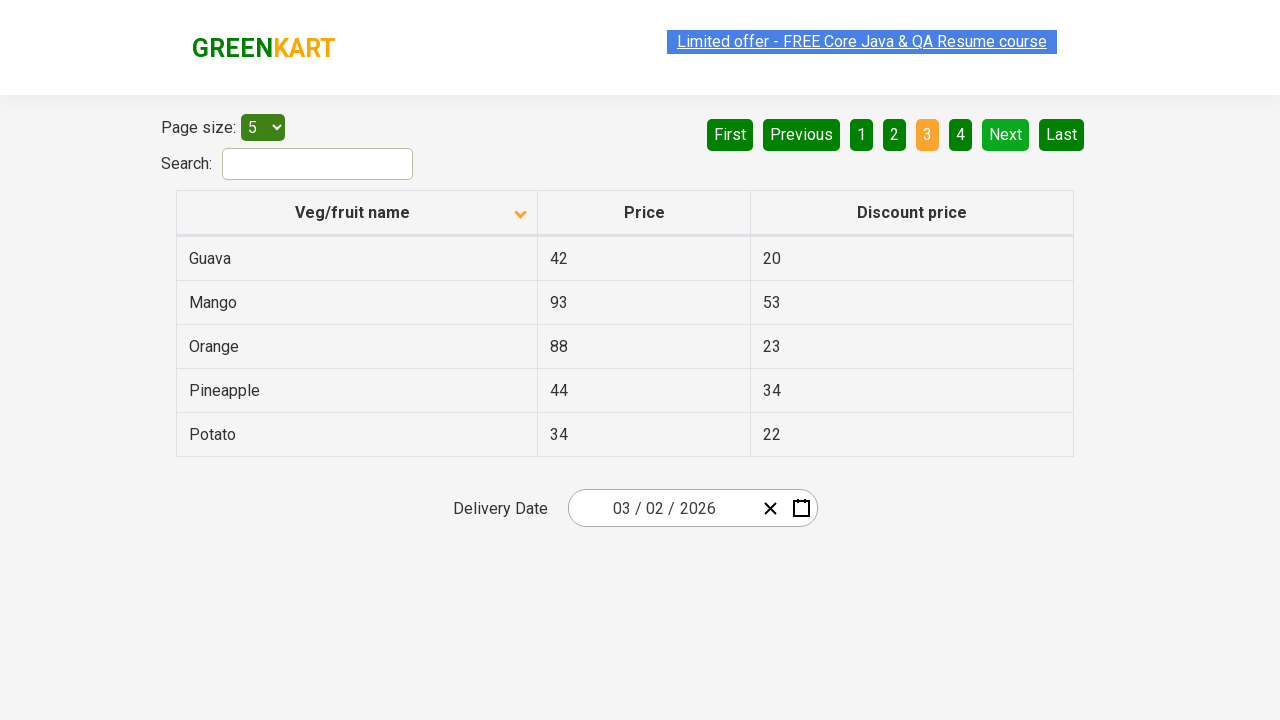

Clicked Next button to navigate to next page of results at (1006, 134) on [aria-label='Next']
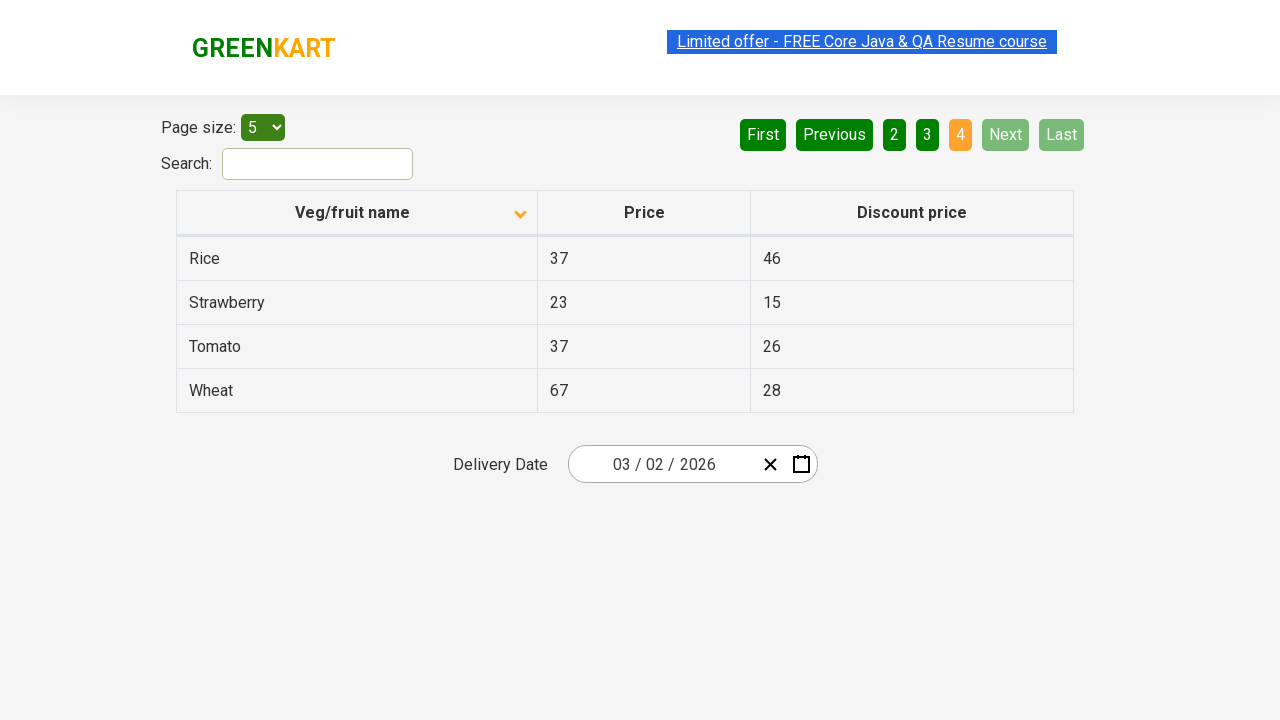

Waited 500ms for page update
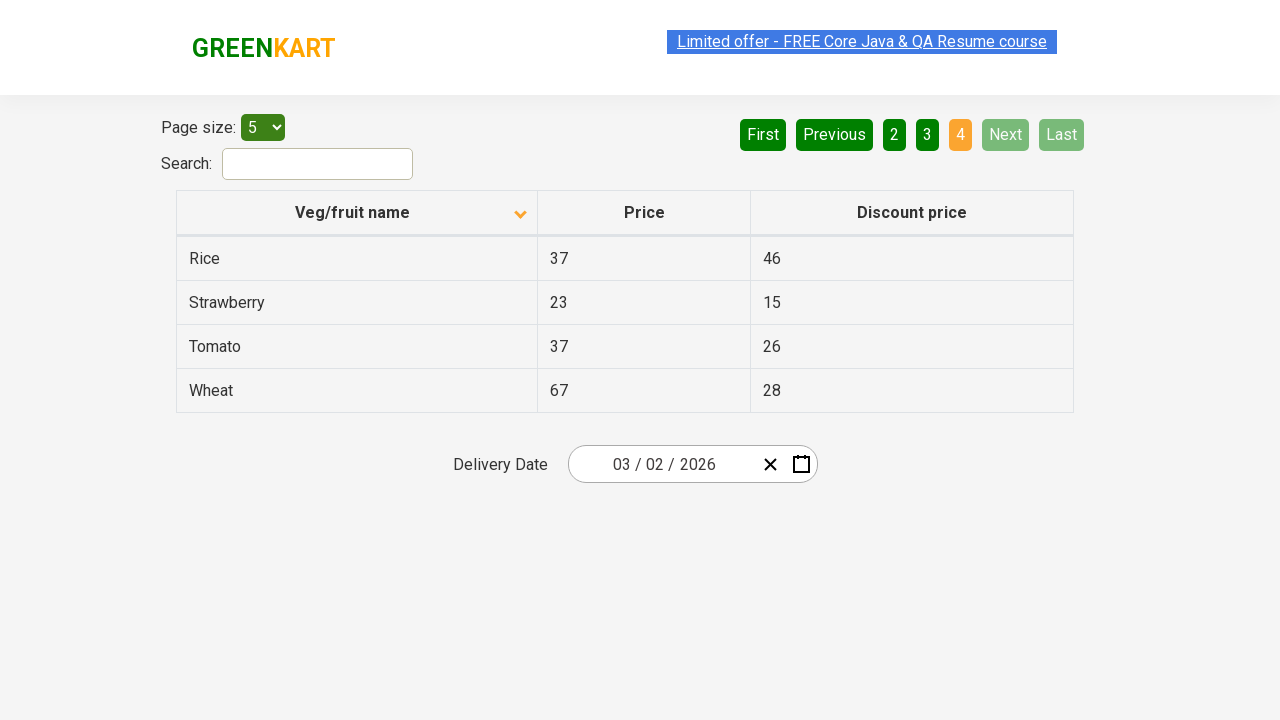

Found 4 rows on current page
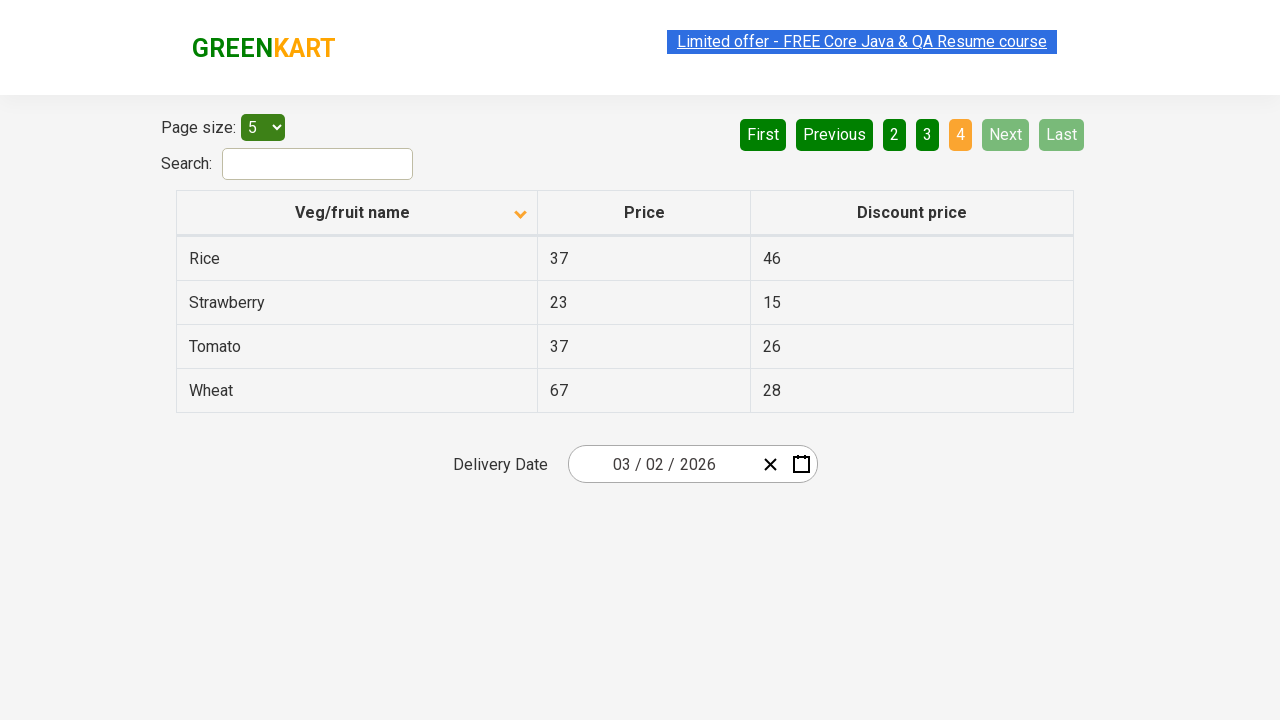

Found 'Rice' item with price: 37
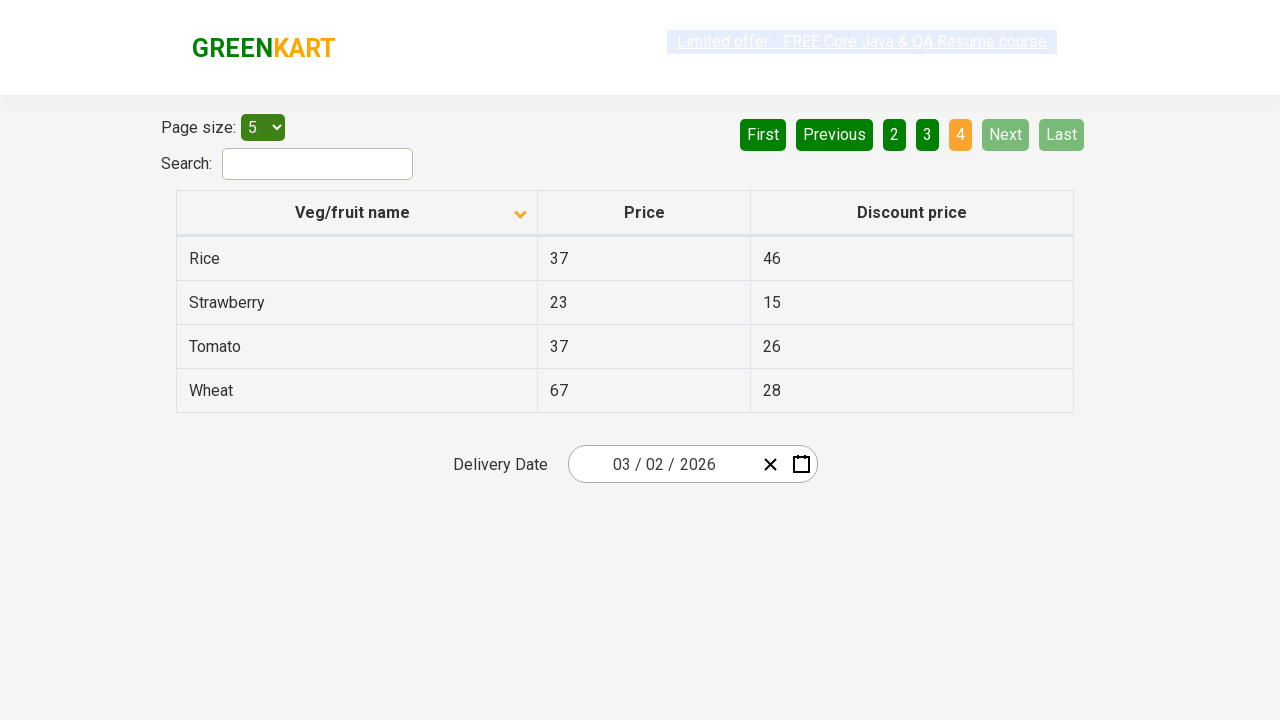

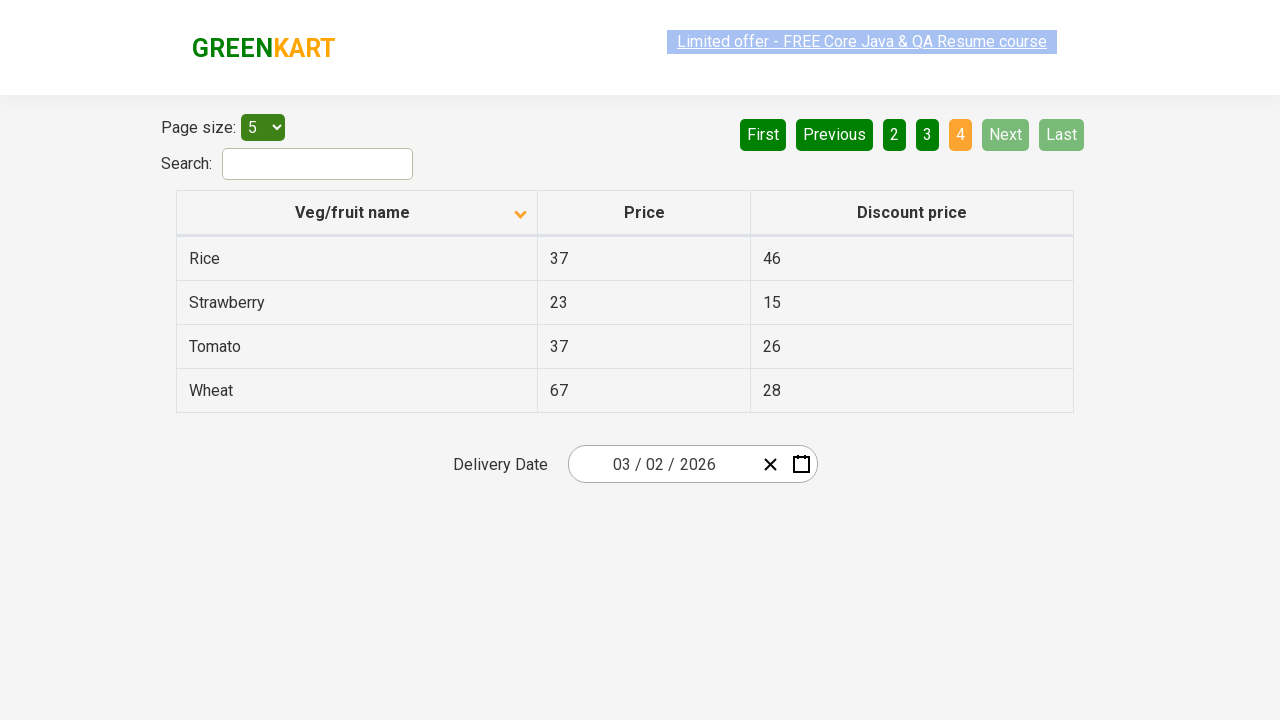